Tests the notification message functionality by clicking a link that triggers a notification and verifying the success message is displayed correctly.

Starting URL: http://the-internet.herokuapp.com/notification_message_rendered

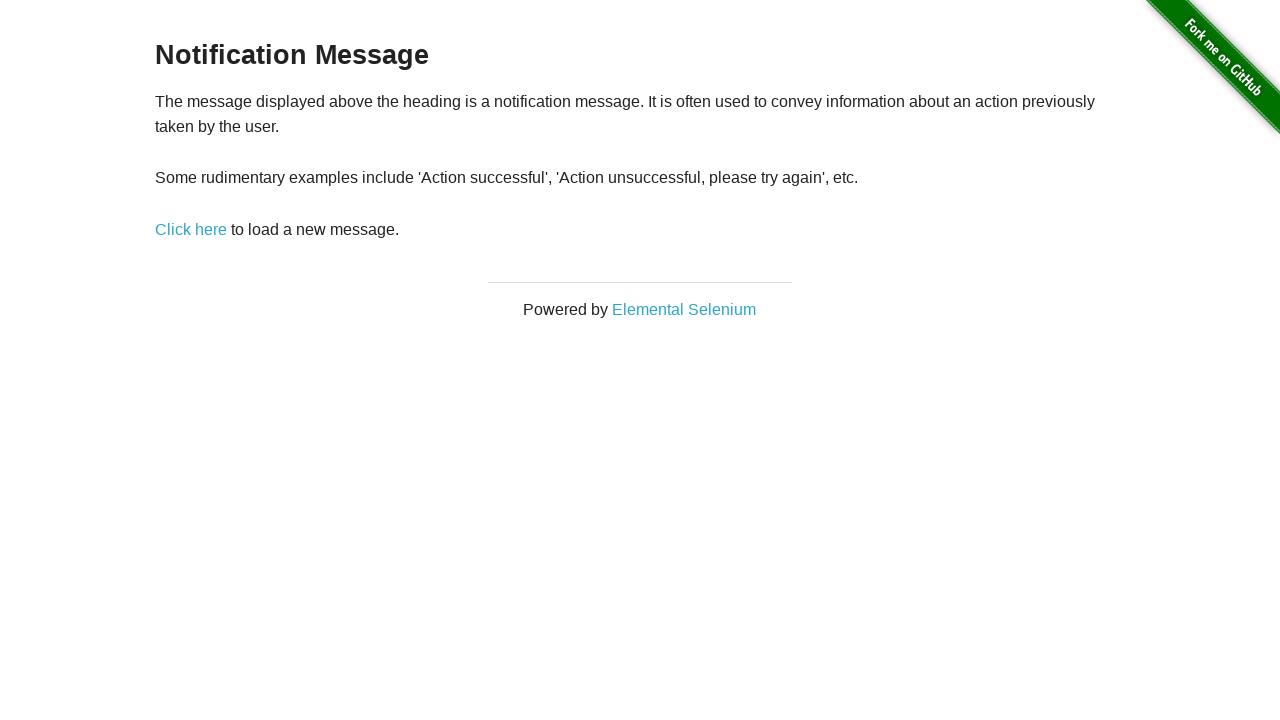

Clicked notification message link at (191, 229) on a[href='/notification_message']
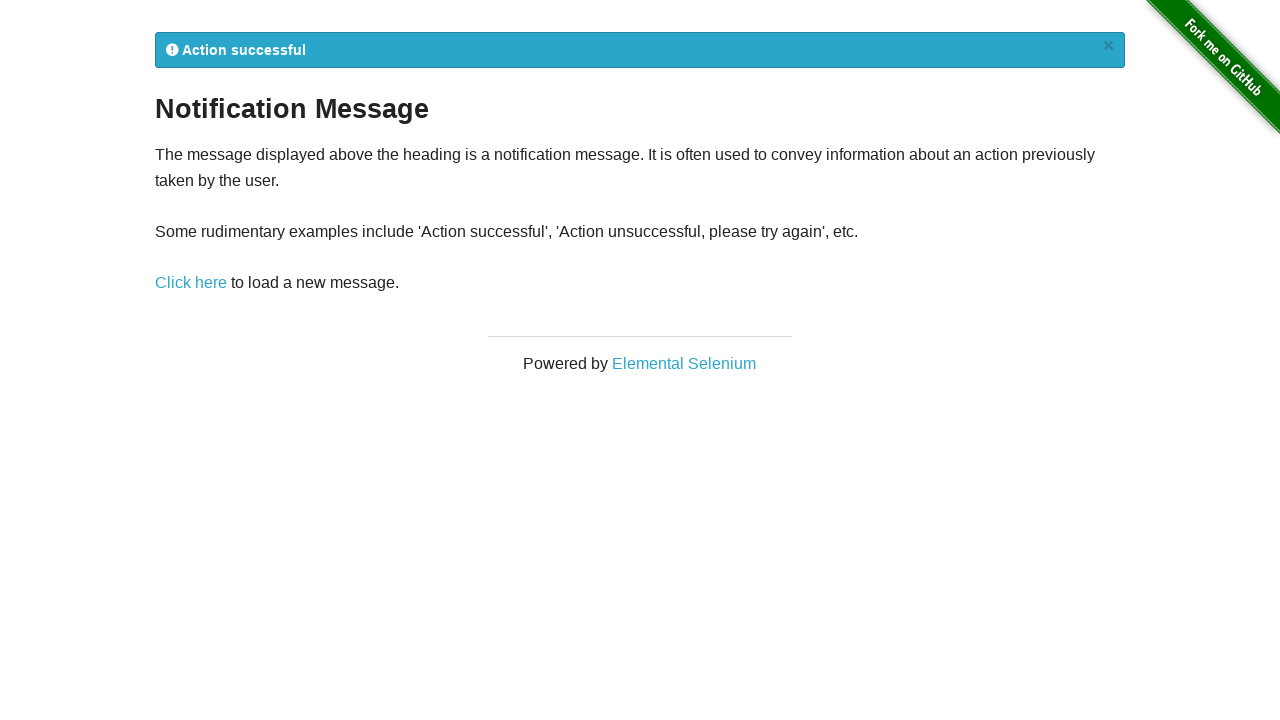

Flash notification element appeared
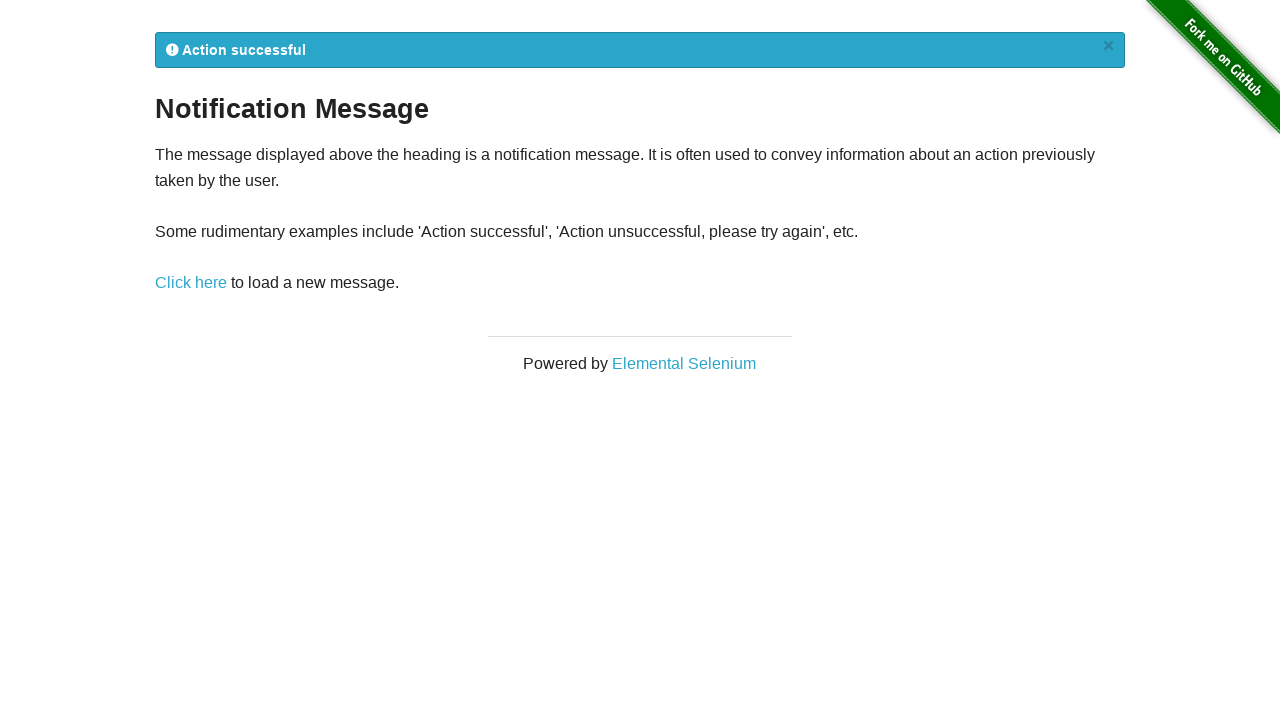

Retrieved notification message text: ' Action successful
×'
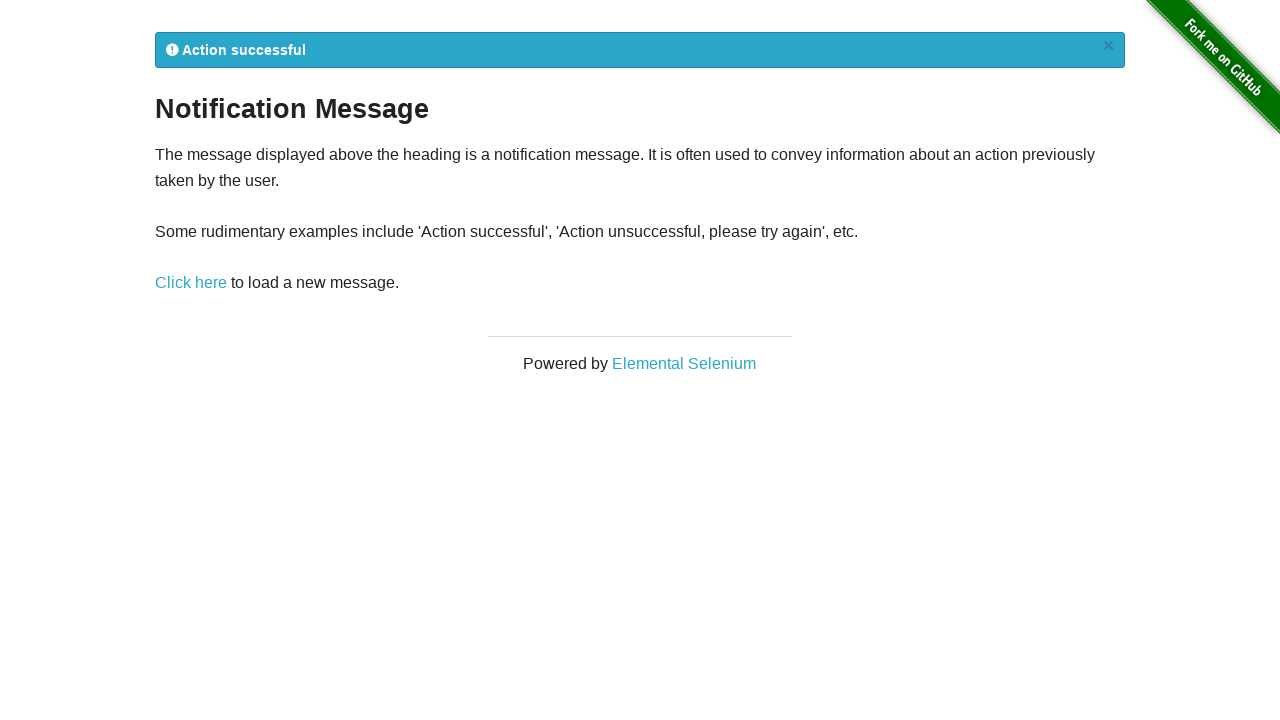

Verified notification message contains expected text
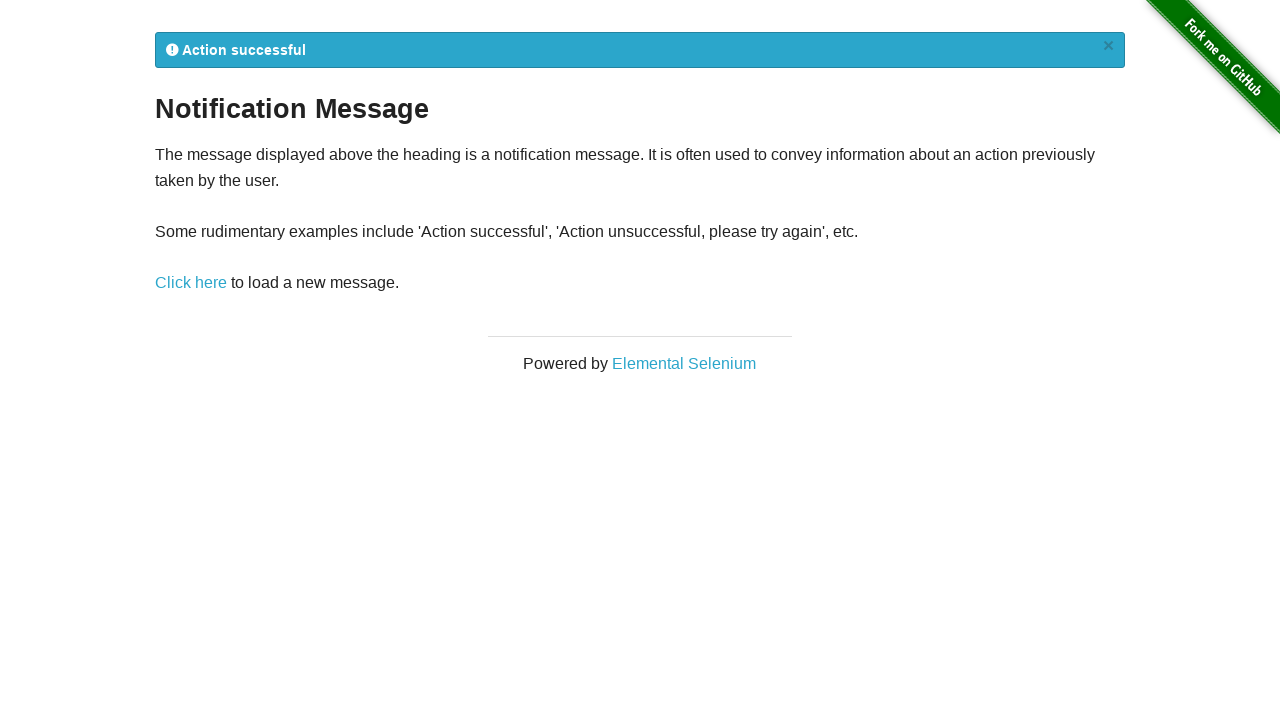

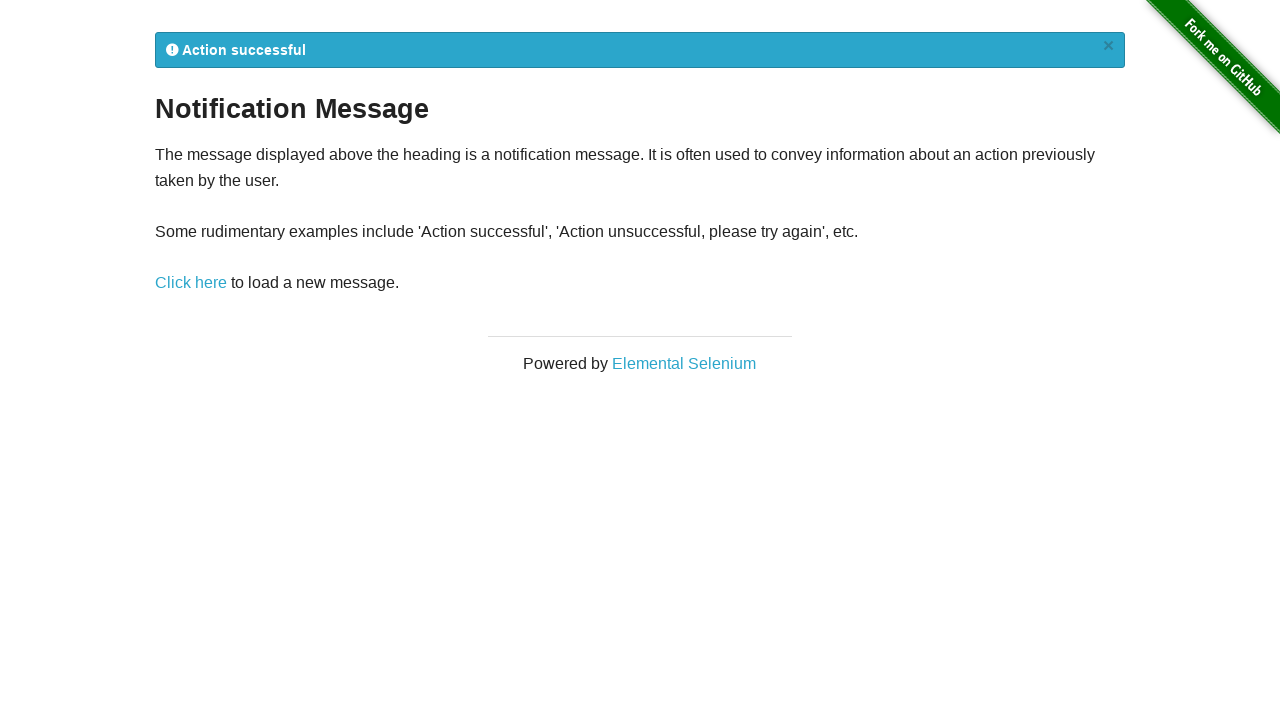